Tests form validation by entering a 25-digit number in the price field.

Starting URL: https://elenta.lt/patalpinti/ivesti-informacija?categoryId=AutoMoto_Automobiliai&actionId=Siulo&returnurl=%2F

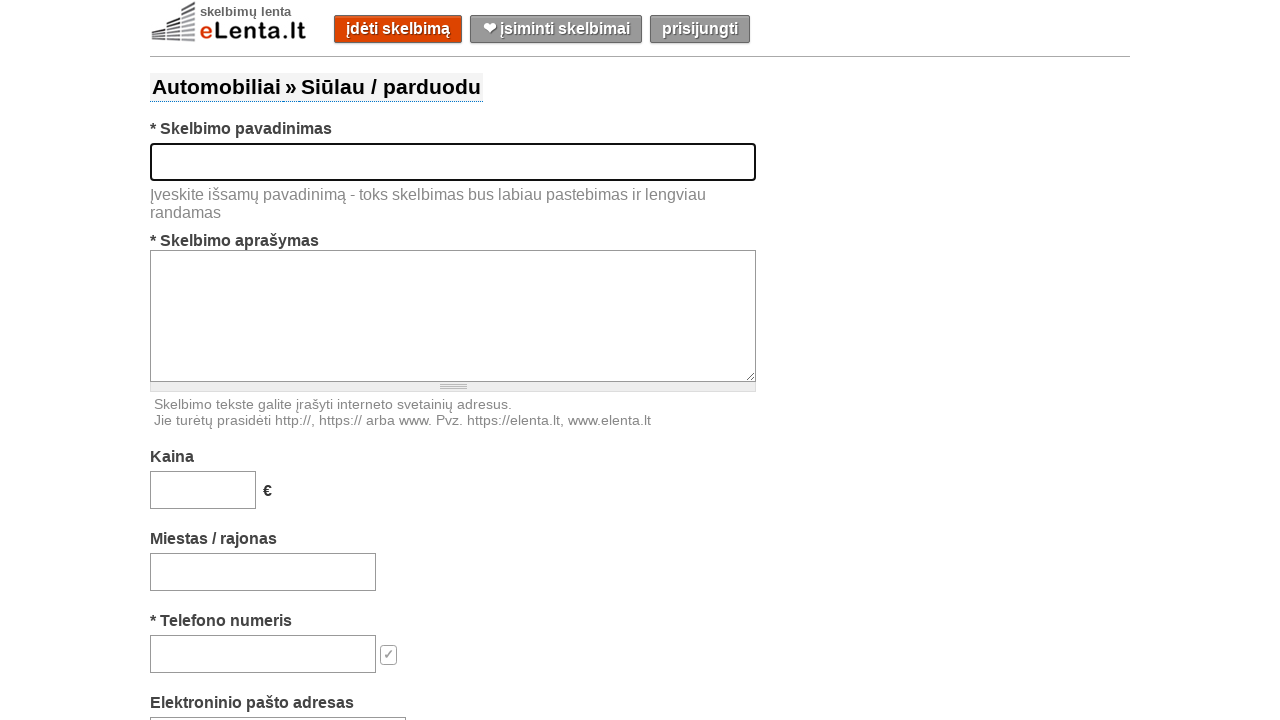

Filled title field with 'Used Lada with golden rims' on #title
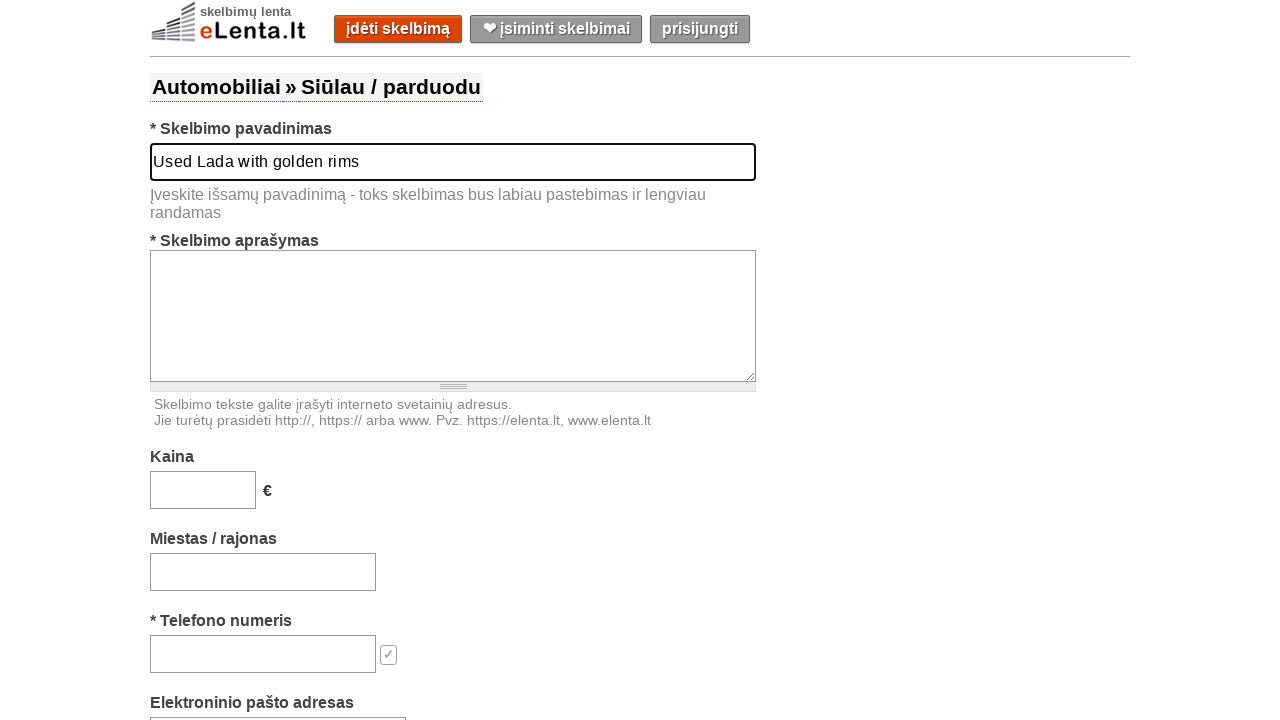

Filled description field with product details on #text
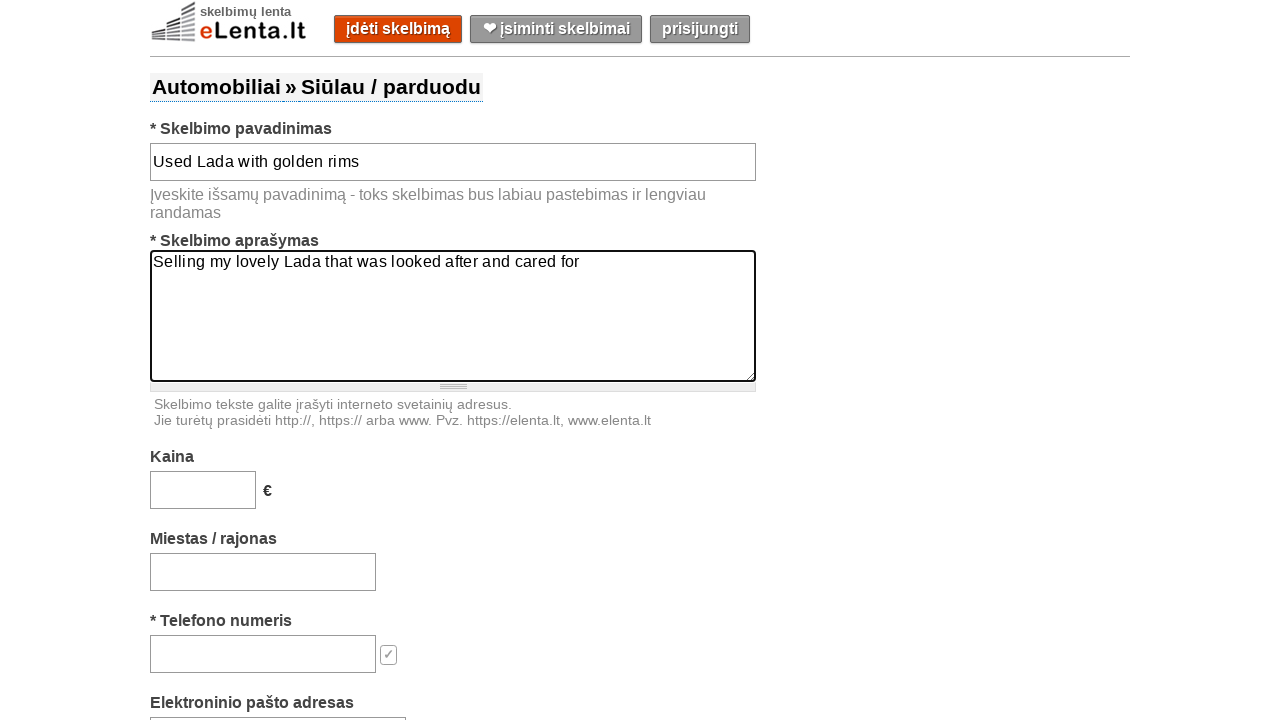

Filled price field with 25-digit number to test form validation on #price
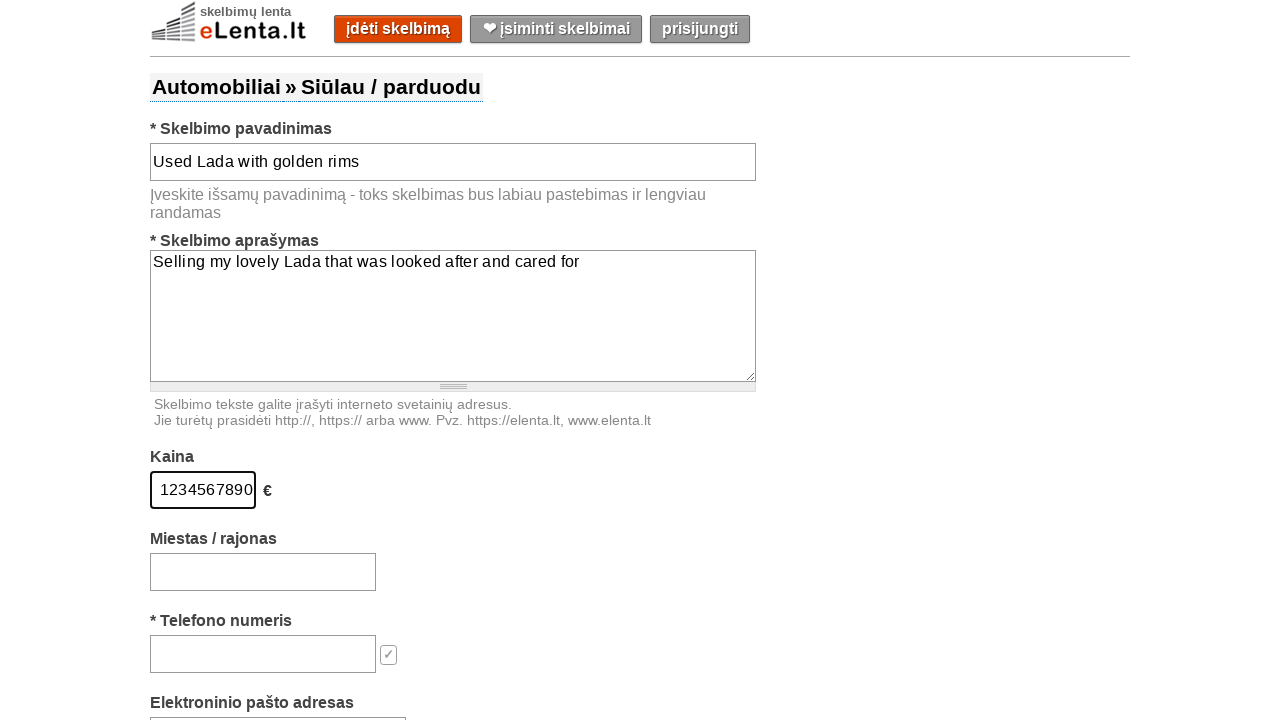

Filled location field with 'Gargždai' on #location-search-box
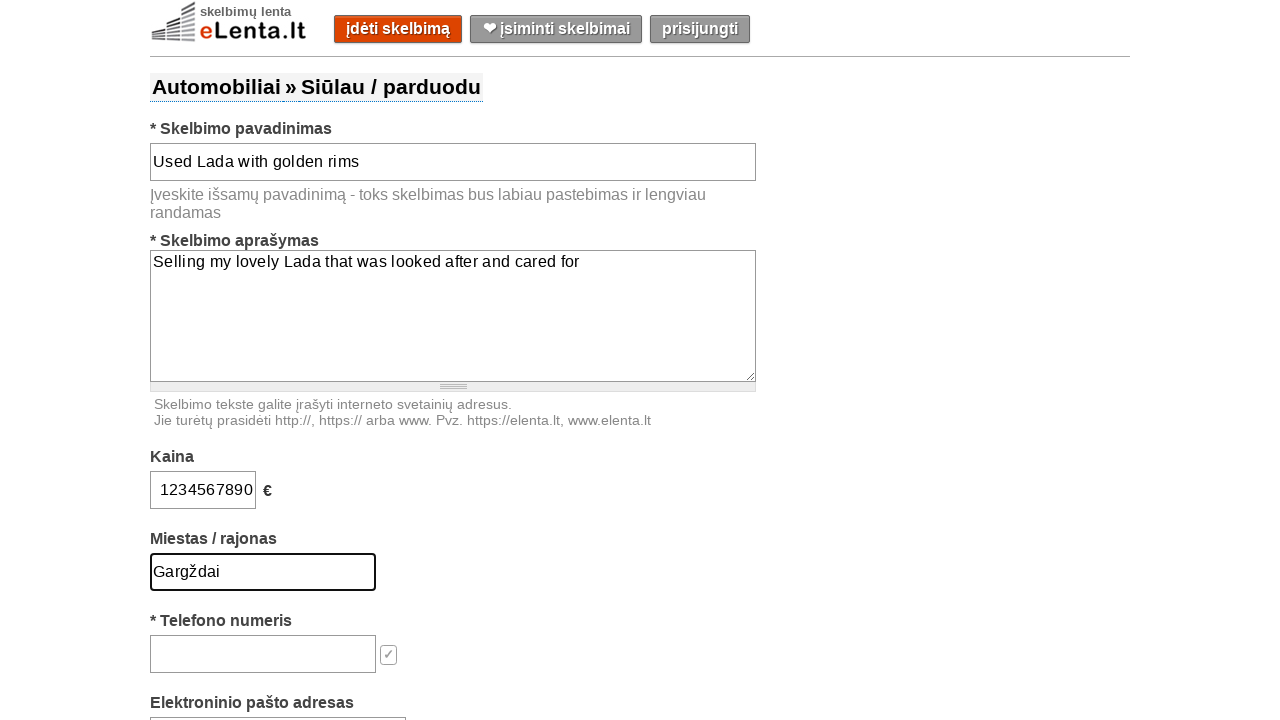

Filled phone field with '37061072845' on #phone
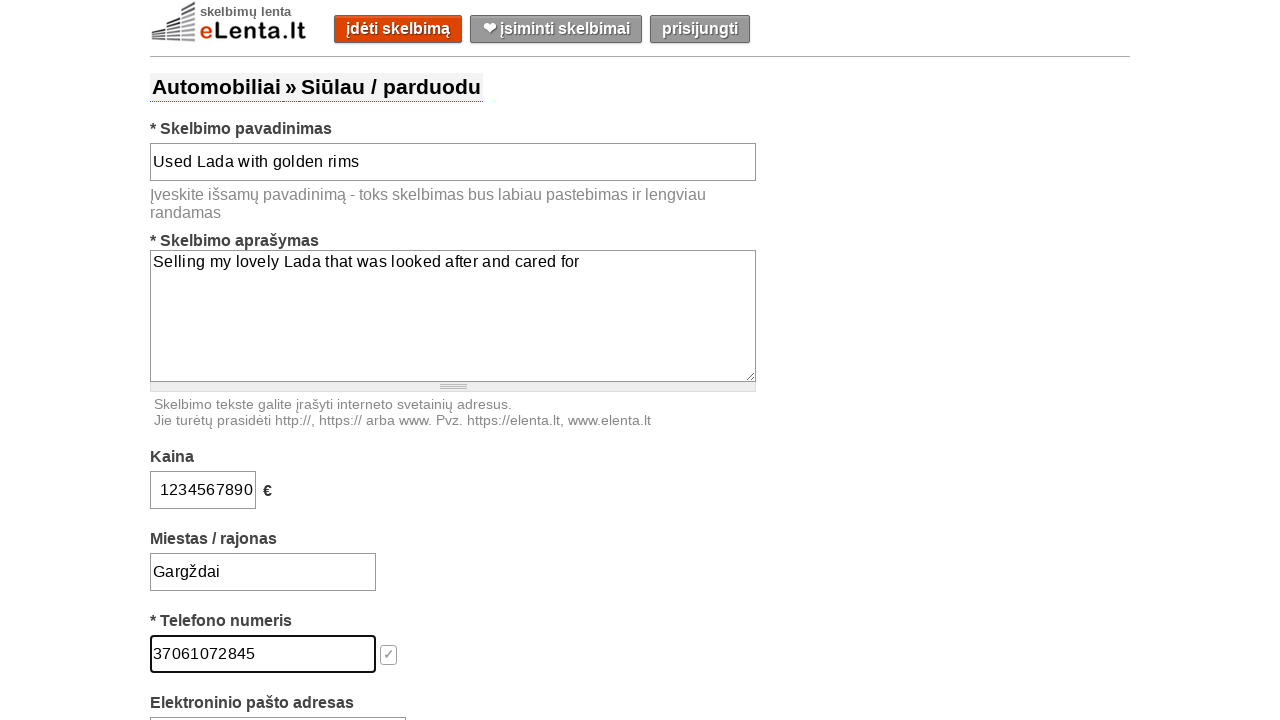

Filled email field with 'ThomasShelby@gmail.com' on #email
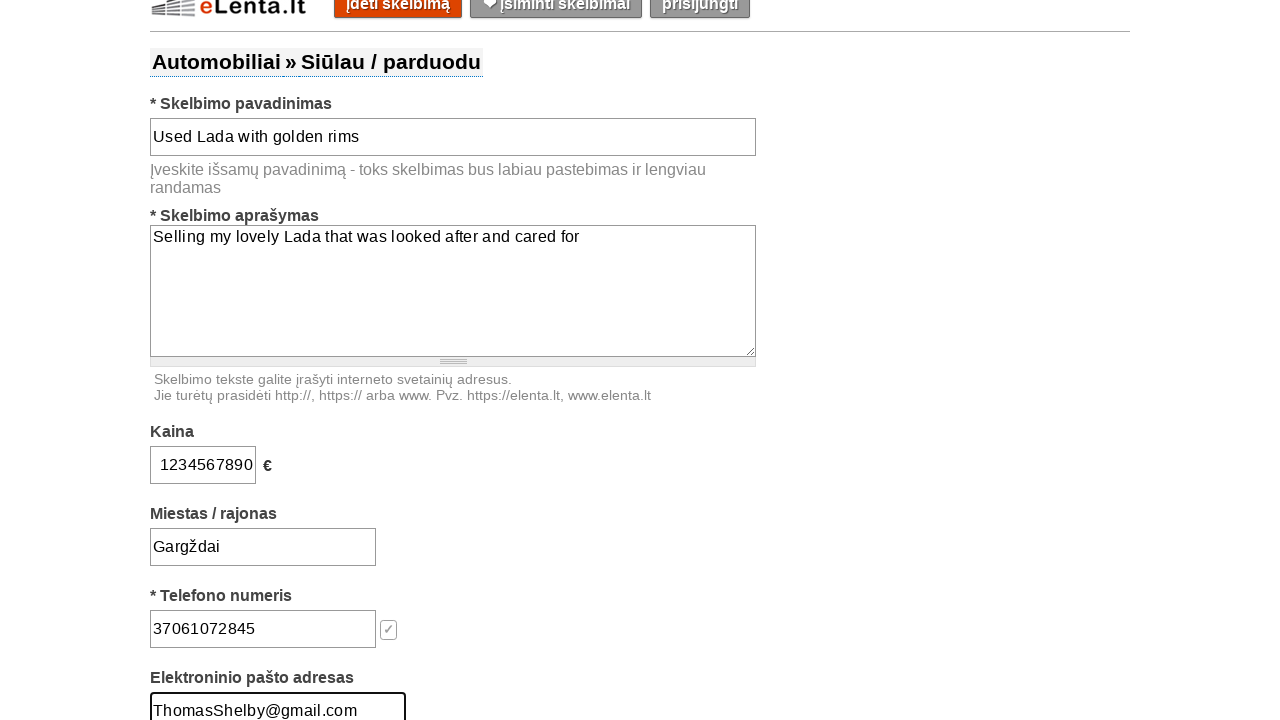

Clicked submit button to submit form with 25-digit price at (659, 360) on #submit-button
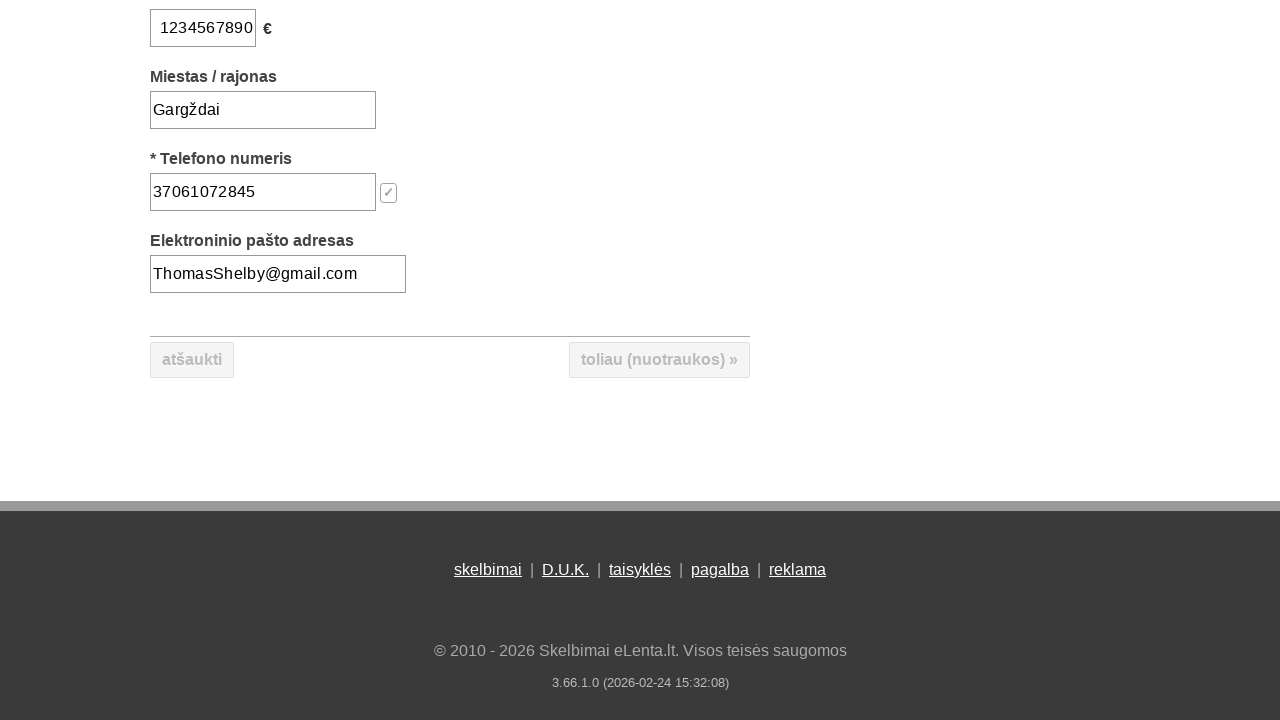

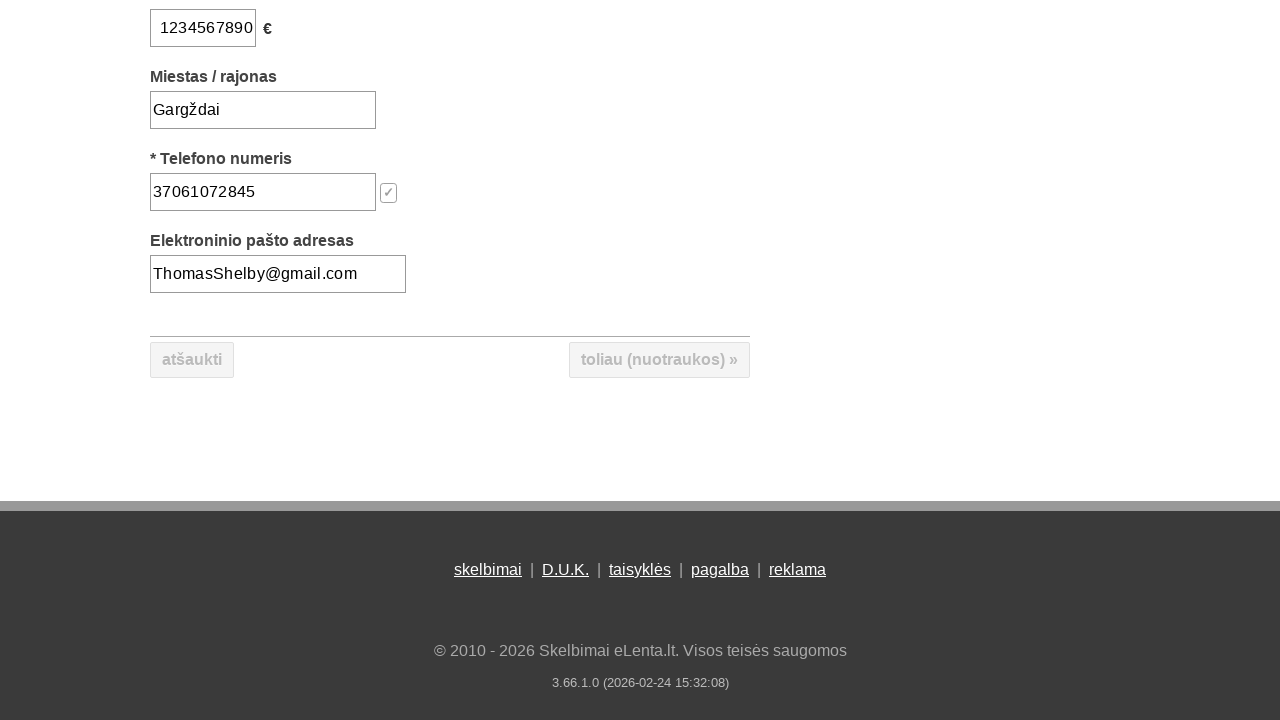